Tests validation of incorrect login credentials by entering invalid data and checking error message

Starting URL: http://intershop5.skillbox.ru/my-account/

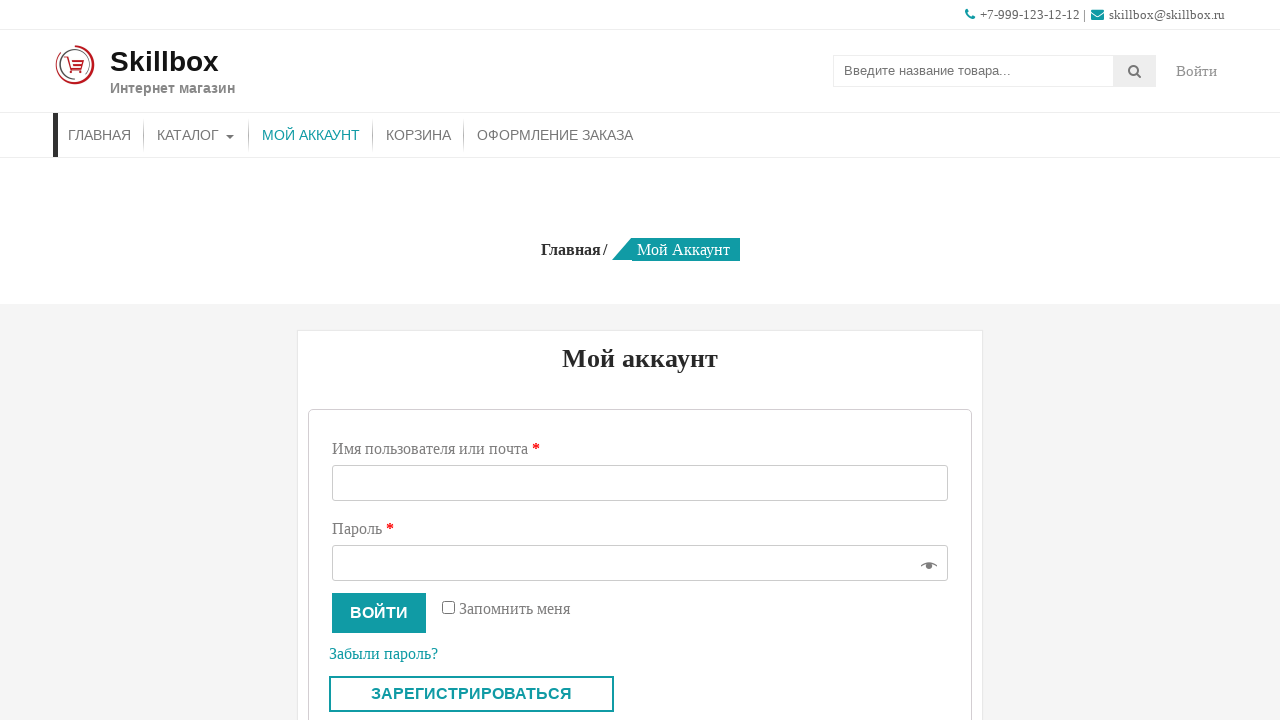

Filled username field with invalid data '@@@@@' on #username
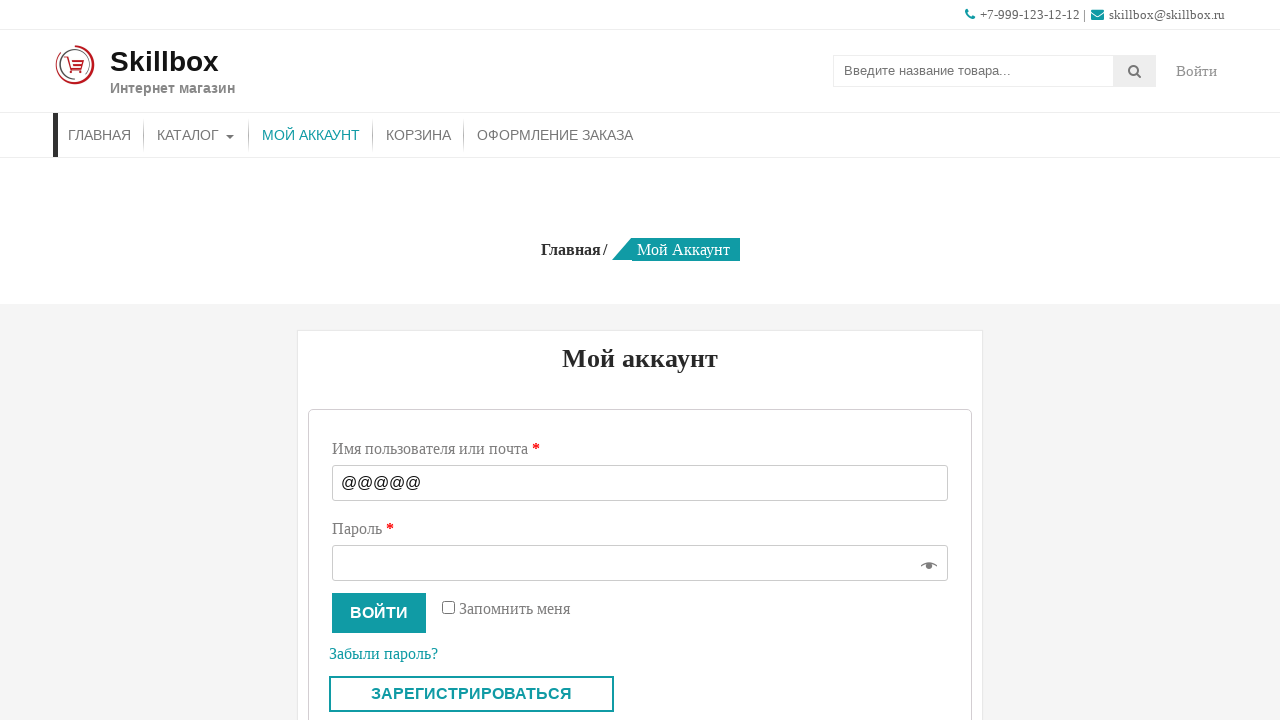

Filled password field with invalid data '@' on #password
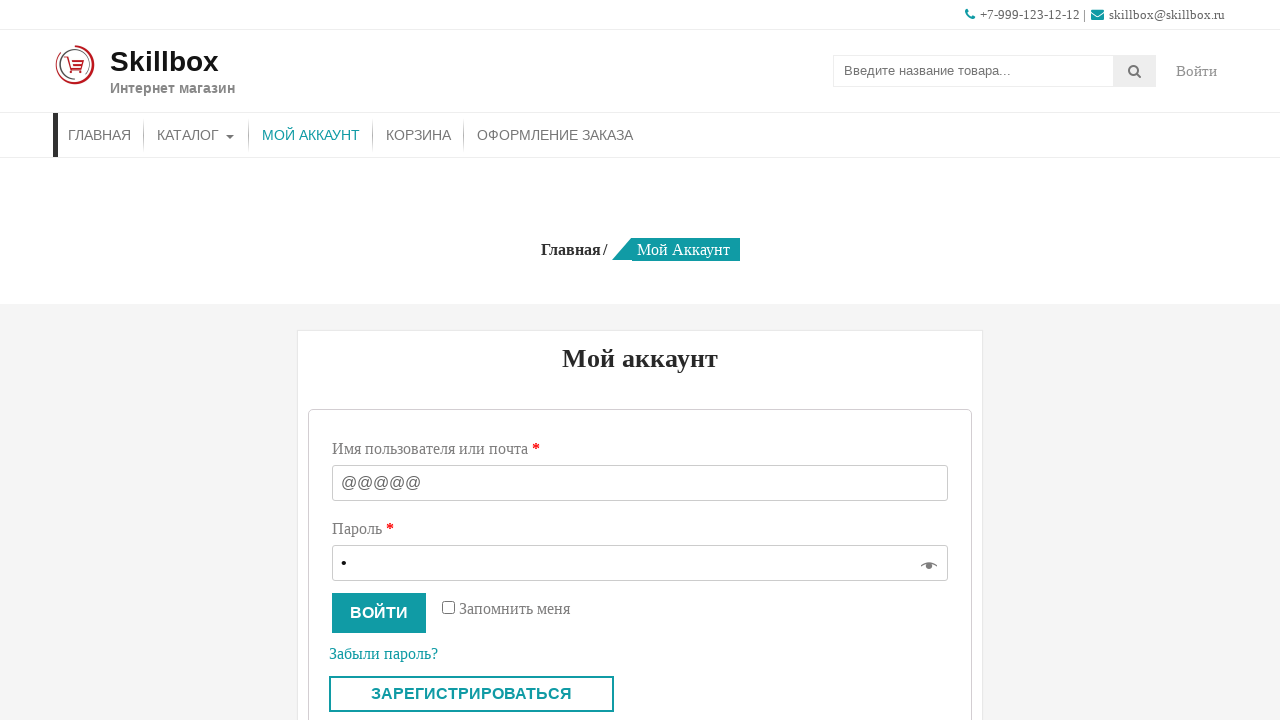

Clicked login button to submit incorrect credentials at (379, 613) on [name='login']
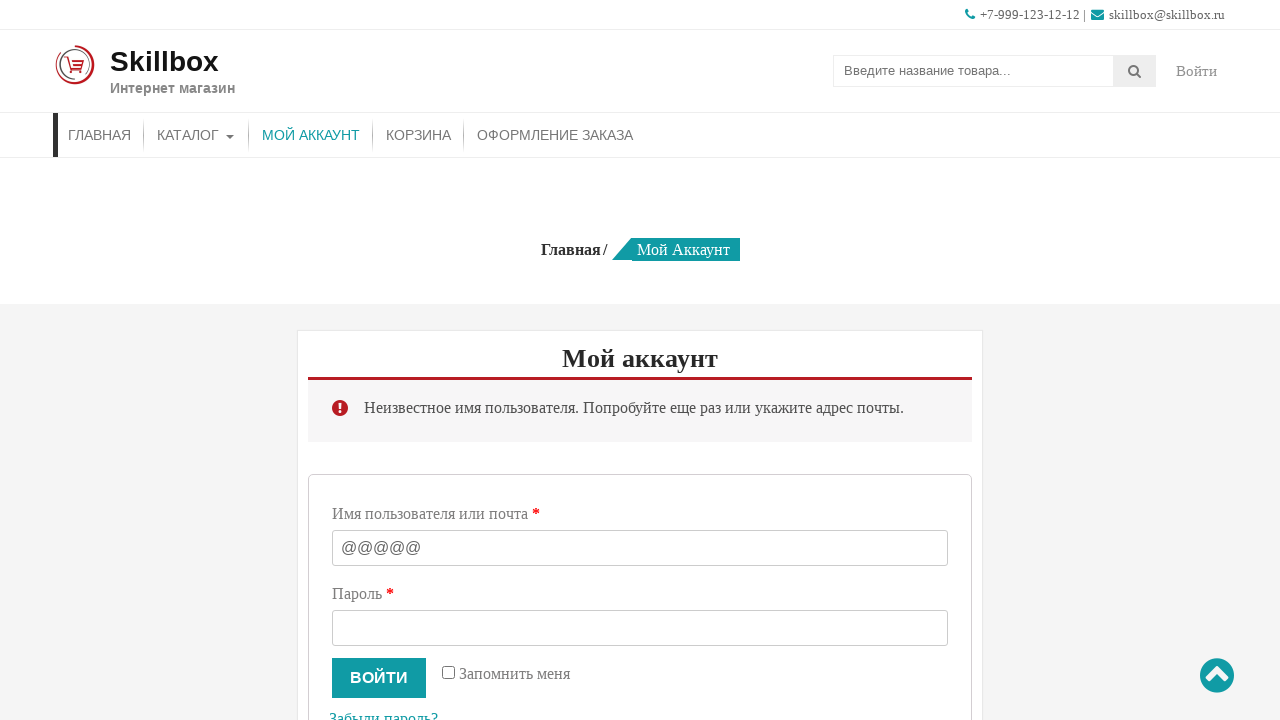

Error message appeared confirming validation of incorrect login credentials
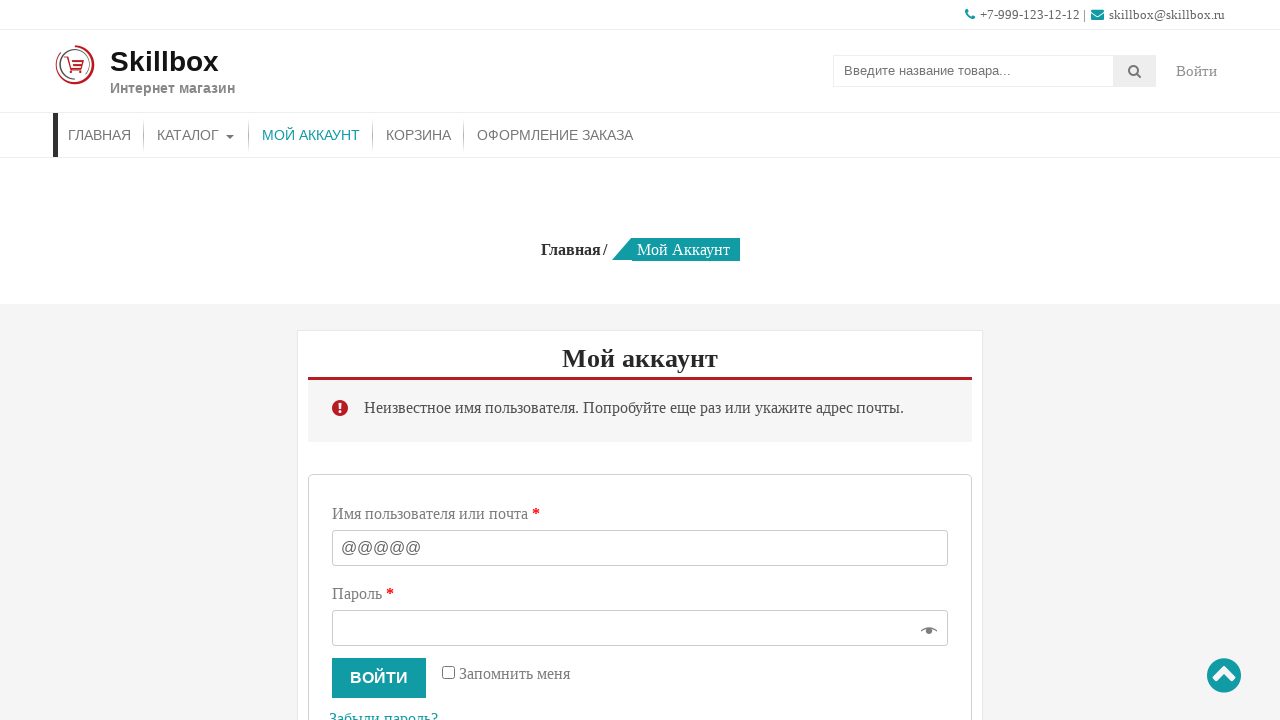

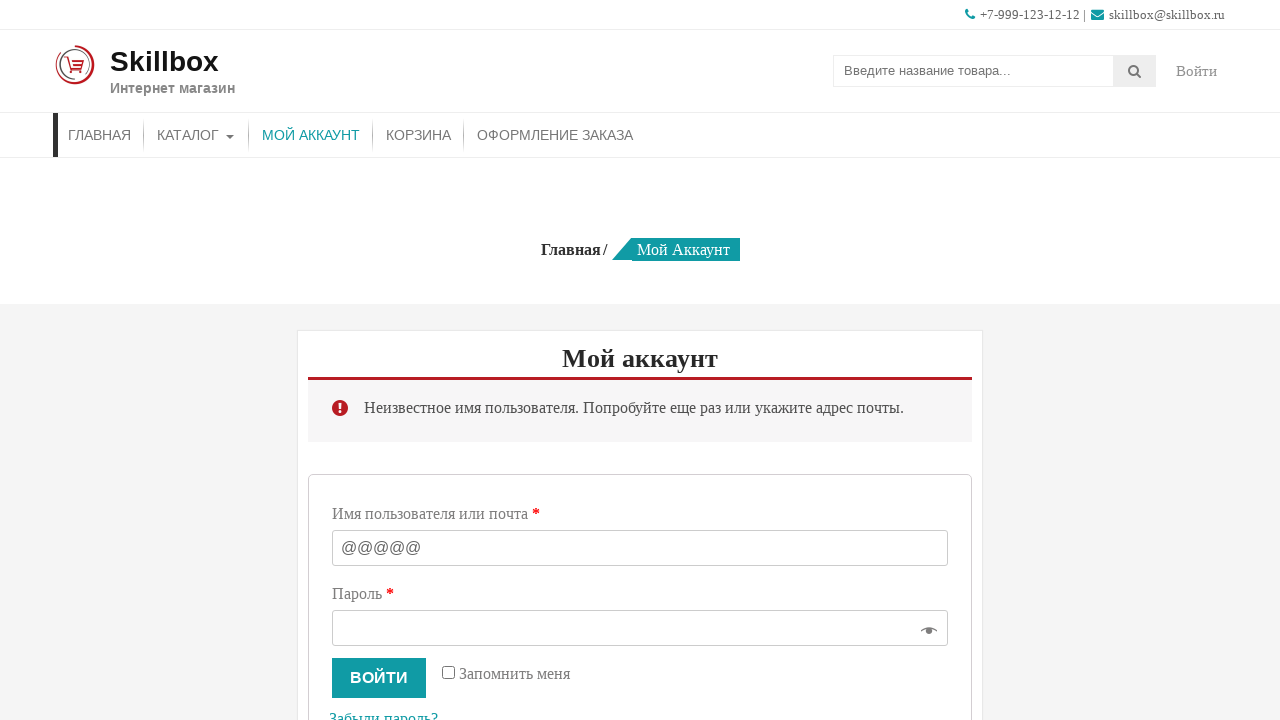